Tests complete order flow by searching for products, adding to cart, and proceeding to checkout

Starting URL: https://rahulshettyacademy.com/seleniumPractise/#/

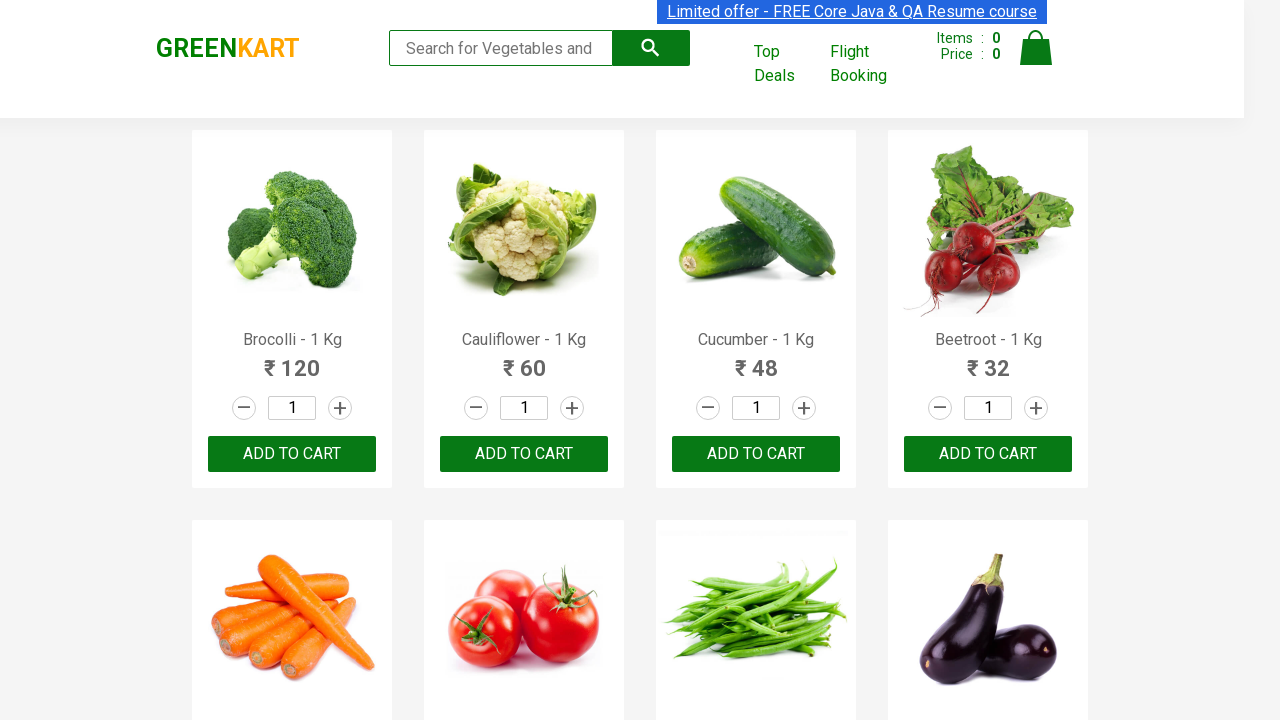

Filled search field with 'ca' to find Capsicum on .search-keyword
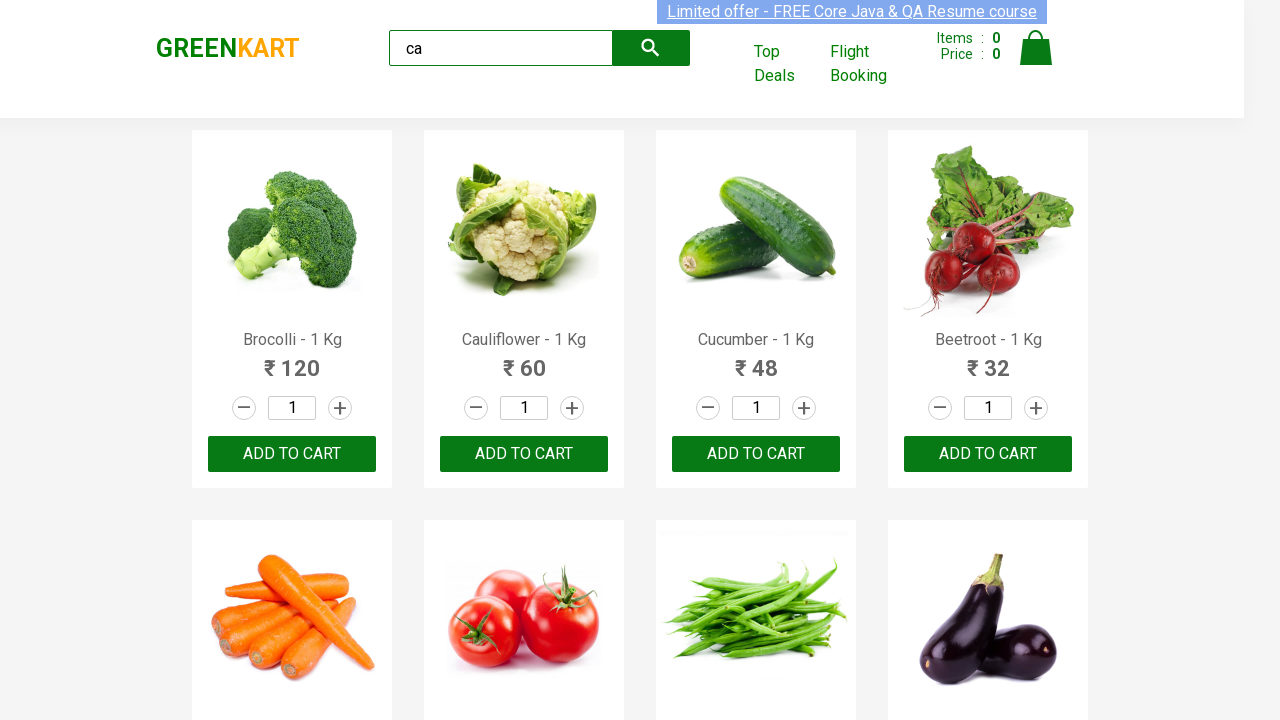

Waited 2 seconds for search results to load
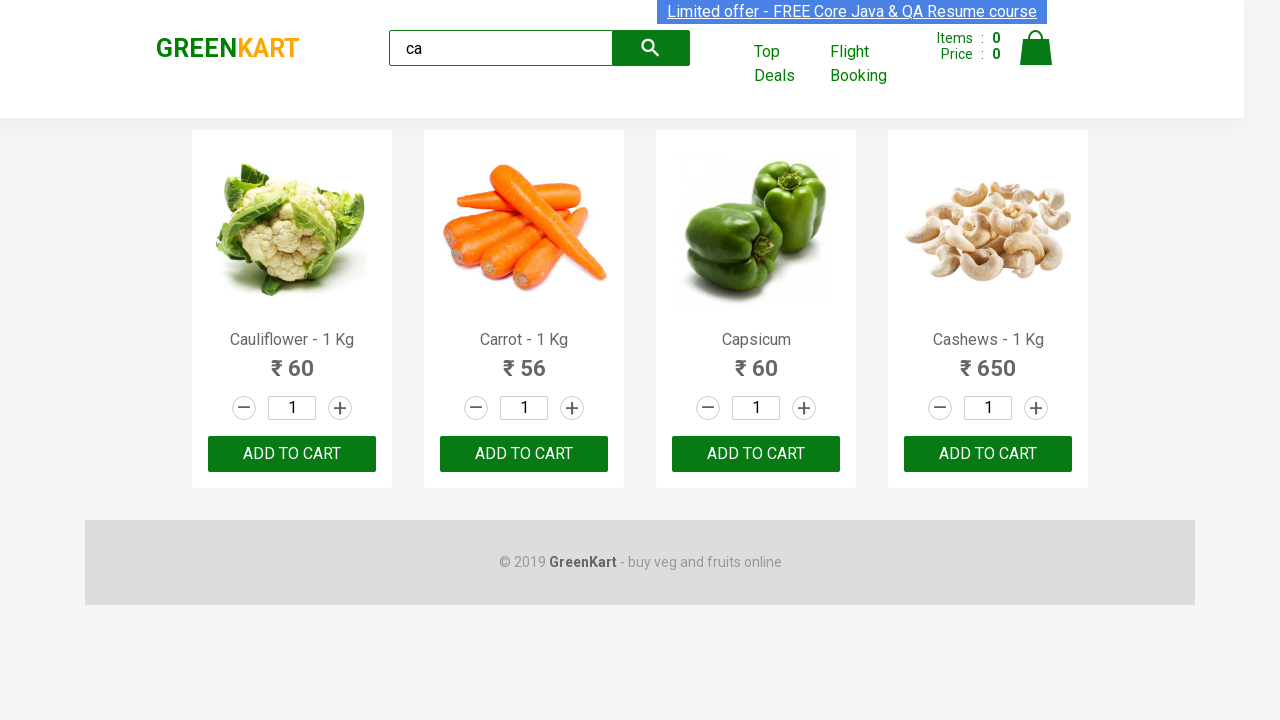

Clicked 'ADD TO CART' button for Capsicum (4th product) at (988, 454) on .products .product >> nth=3 >> internal:text="ADD TO CART"i
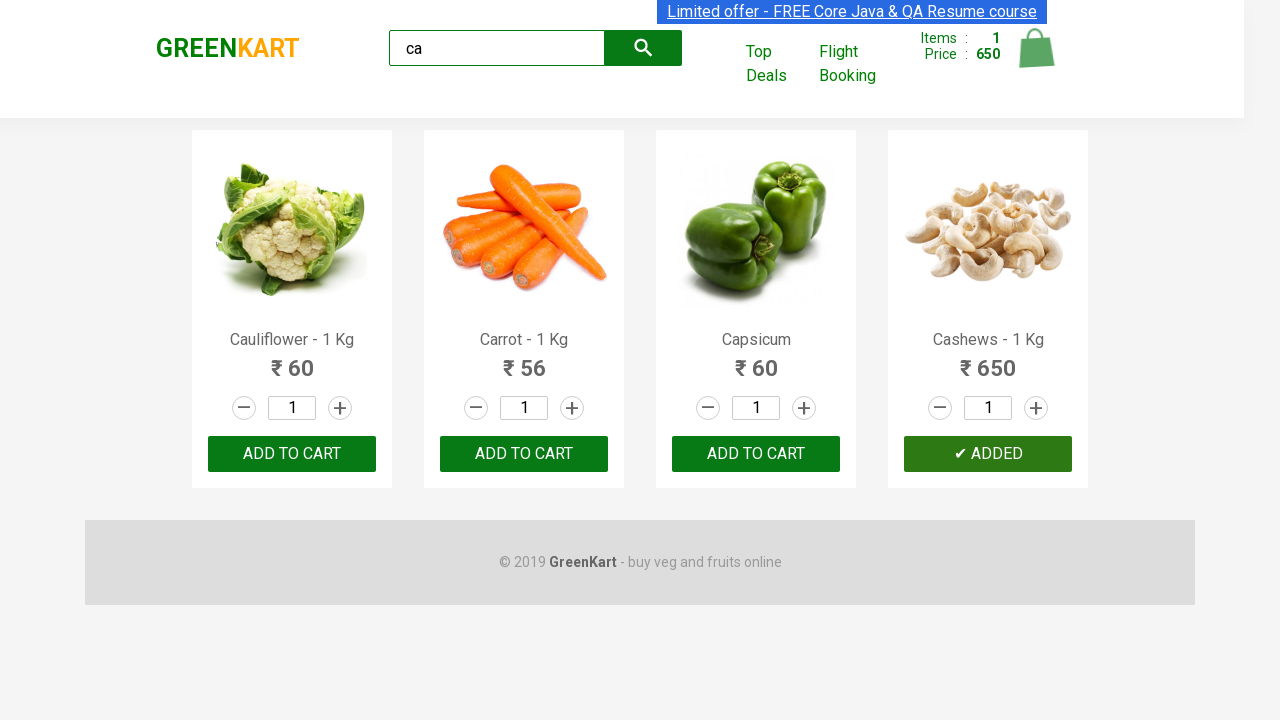

Clicked Cart icon to open cart at (1036, 48) on [alt=Cart]
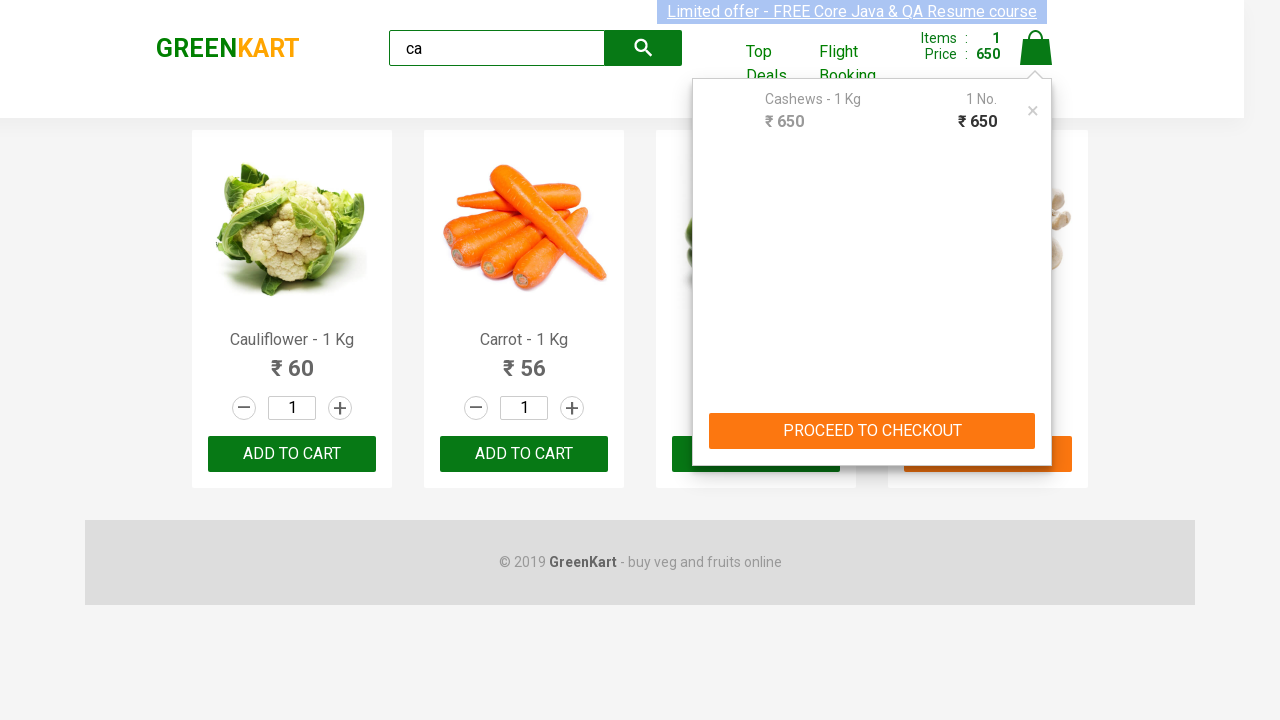

Clicked 'PROCEED TO CHECKOUT' button from cart preview at (872, 431) on div[class='cart-preview active'] button[type='button']
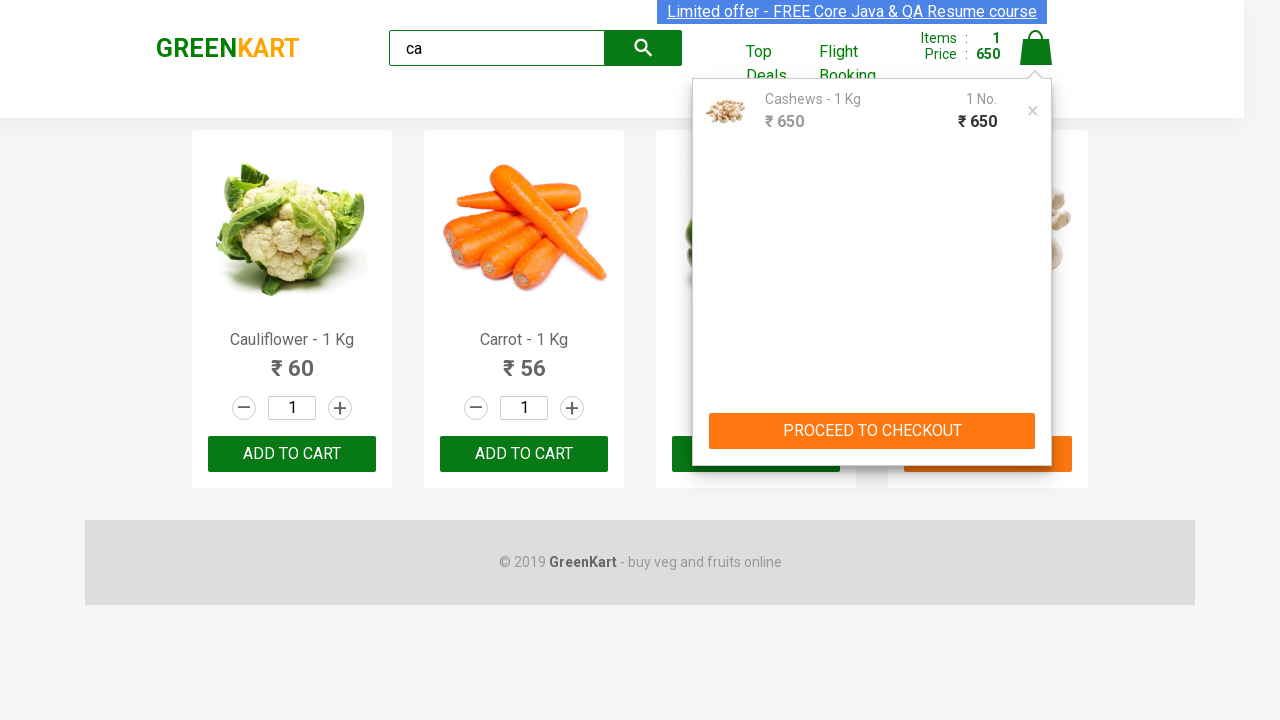

Clicked 'Place Order' button to proceed to order placement at (1036, 420) on internal:text="Place Order"i
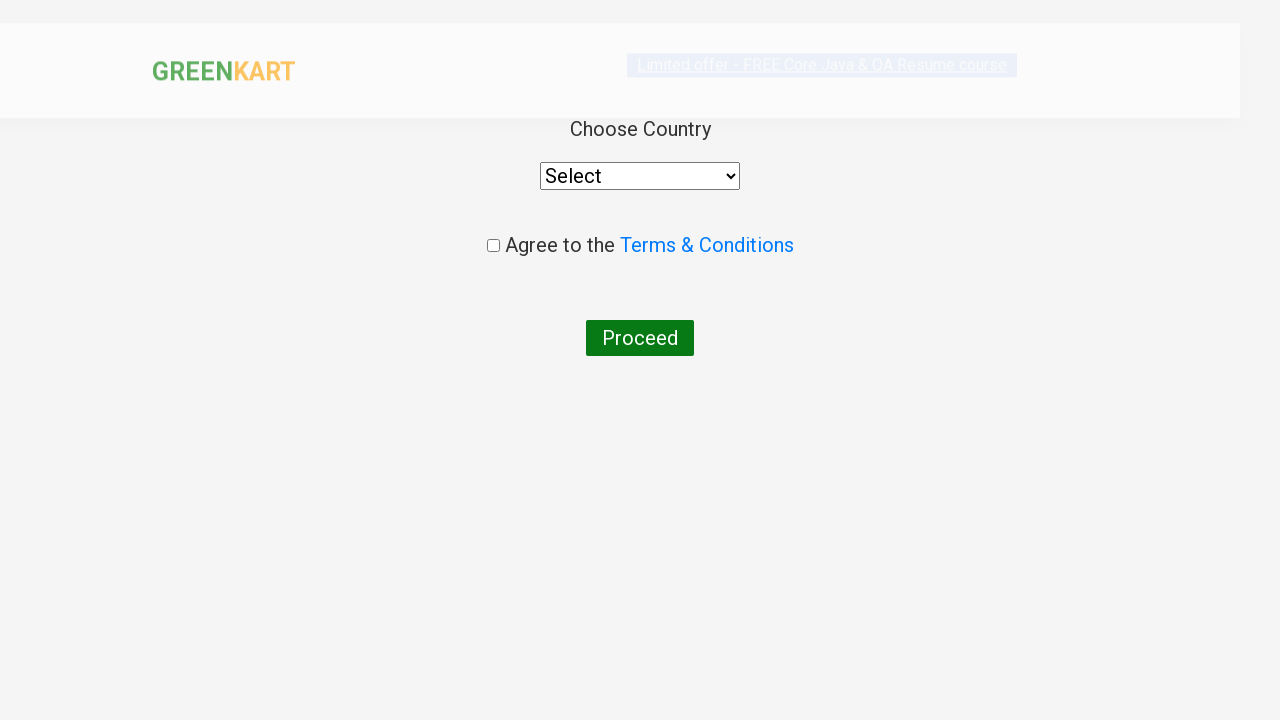

Waited for button to become visible on order page
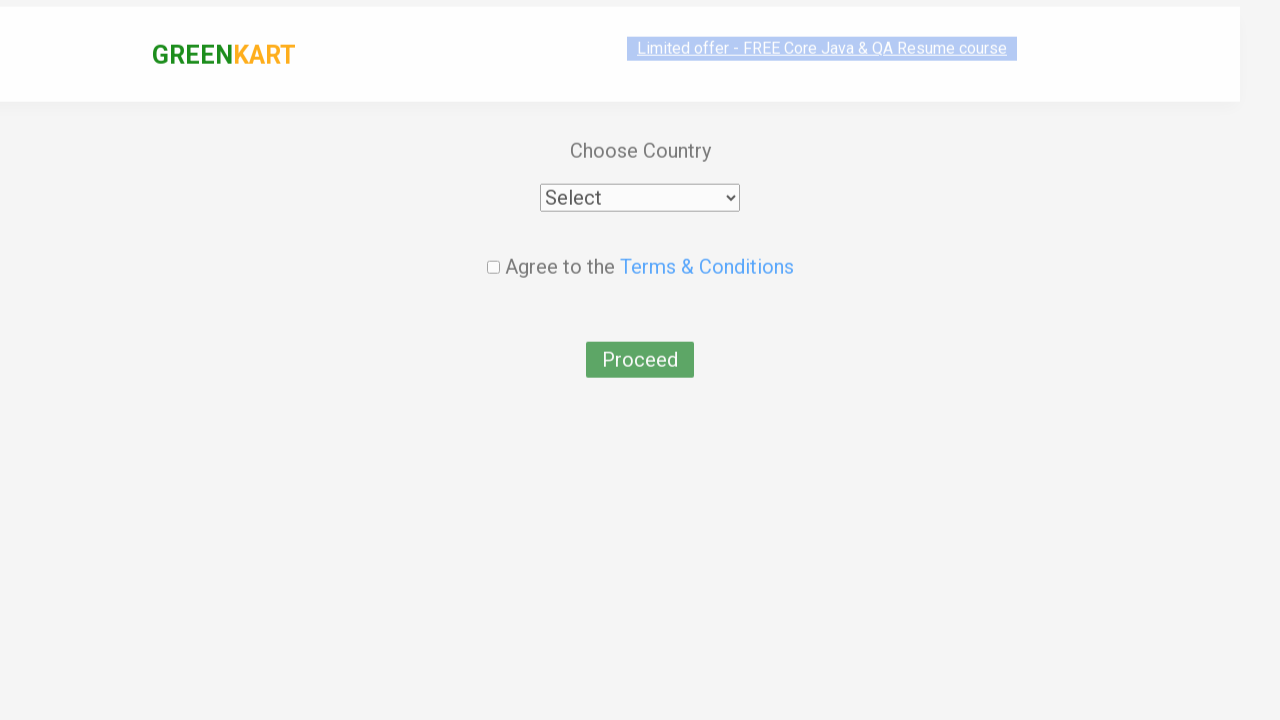

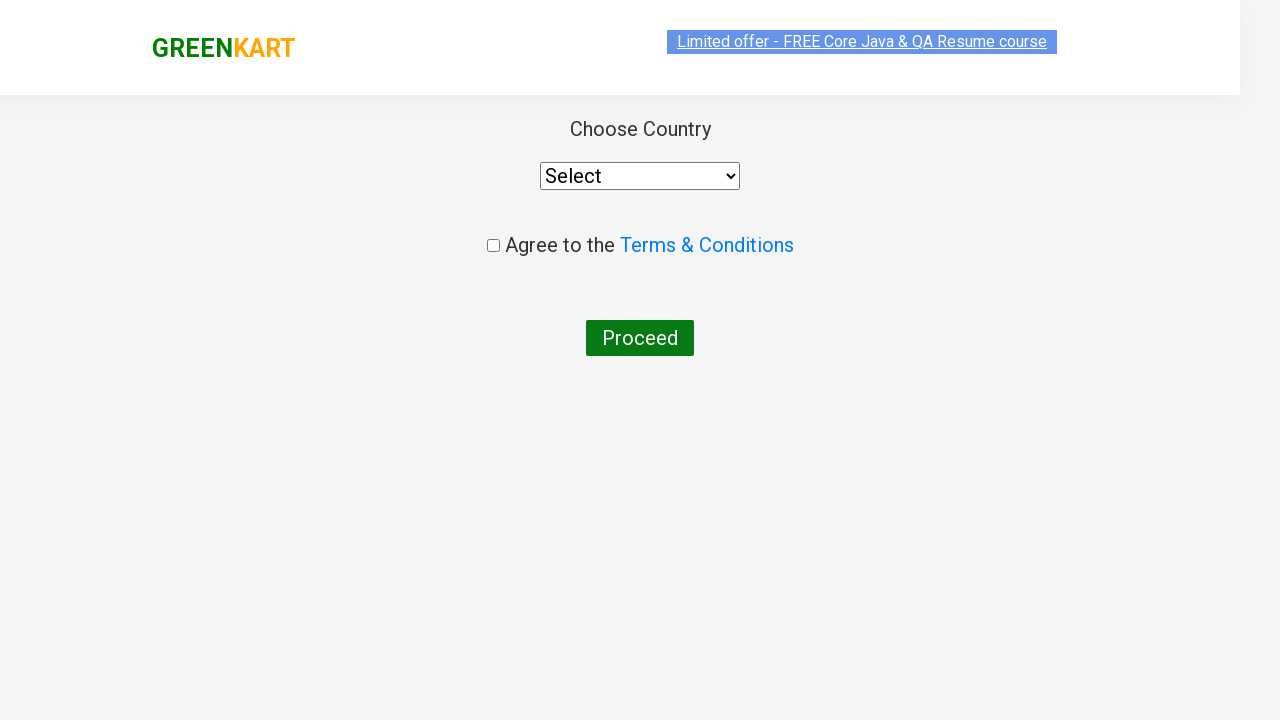